Tests radio button functionality by checking display, enabled, and selected states, then clicking the male radio button if not already selected

Starting URL: https://syntaxprojects.com/basic-radiobutton-demo.php

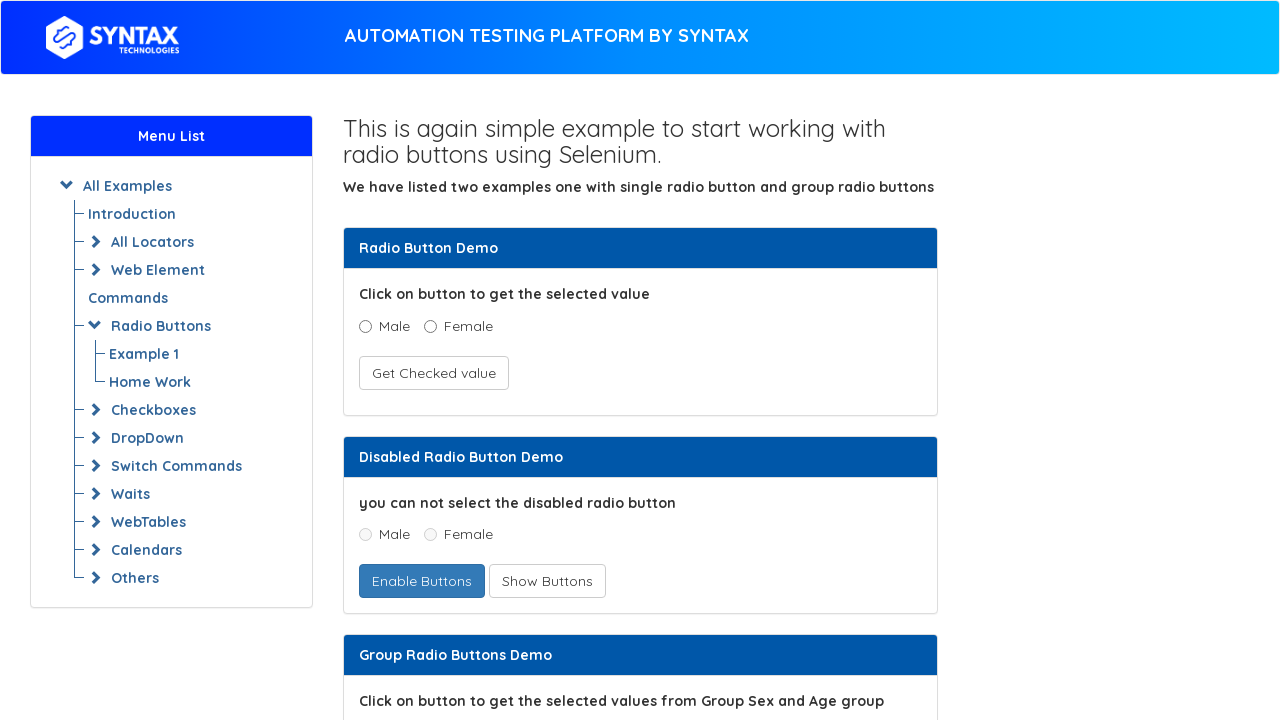

Located the male radio button element
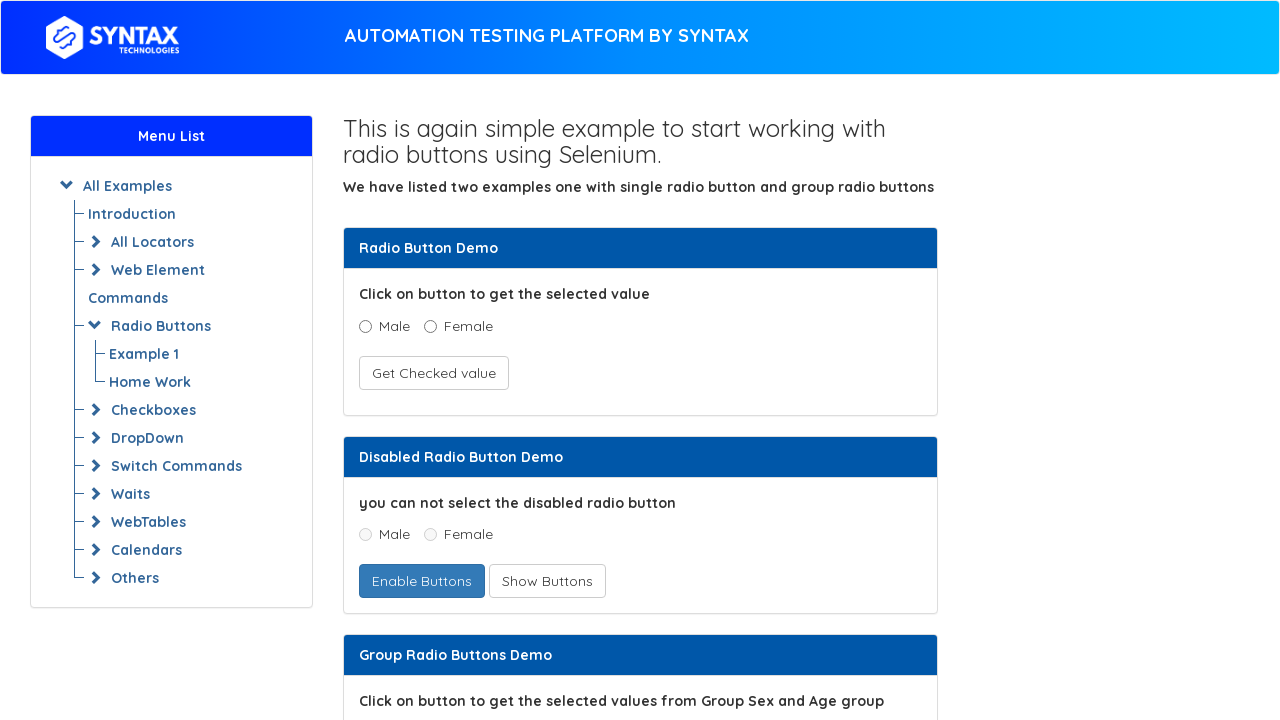

Checked if male radio button is visible: True
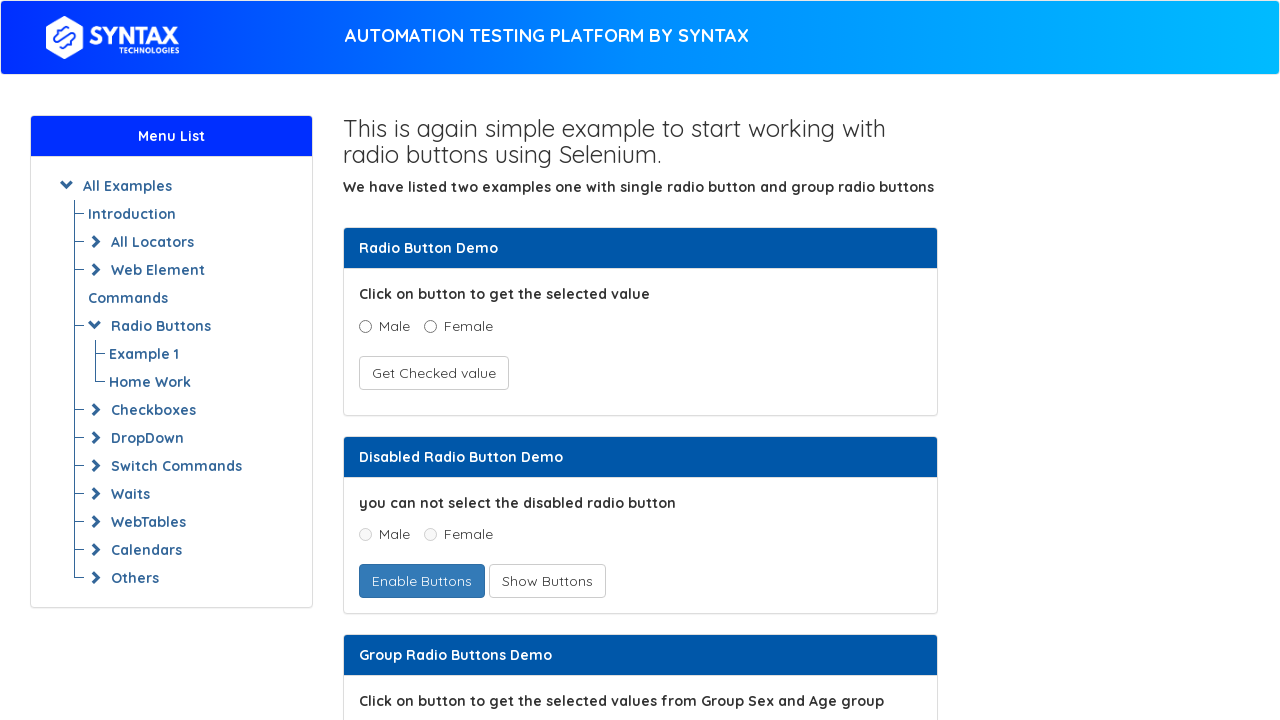

Checked if male radio button is enabled: True
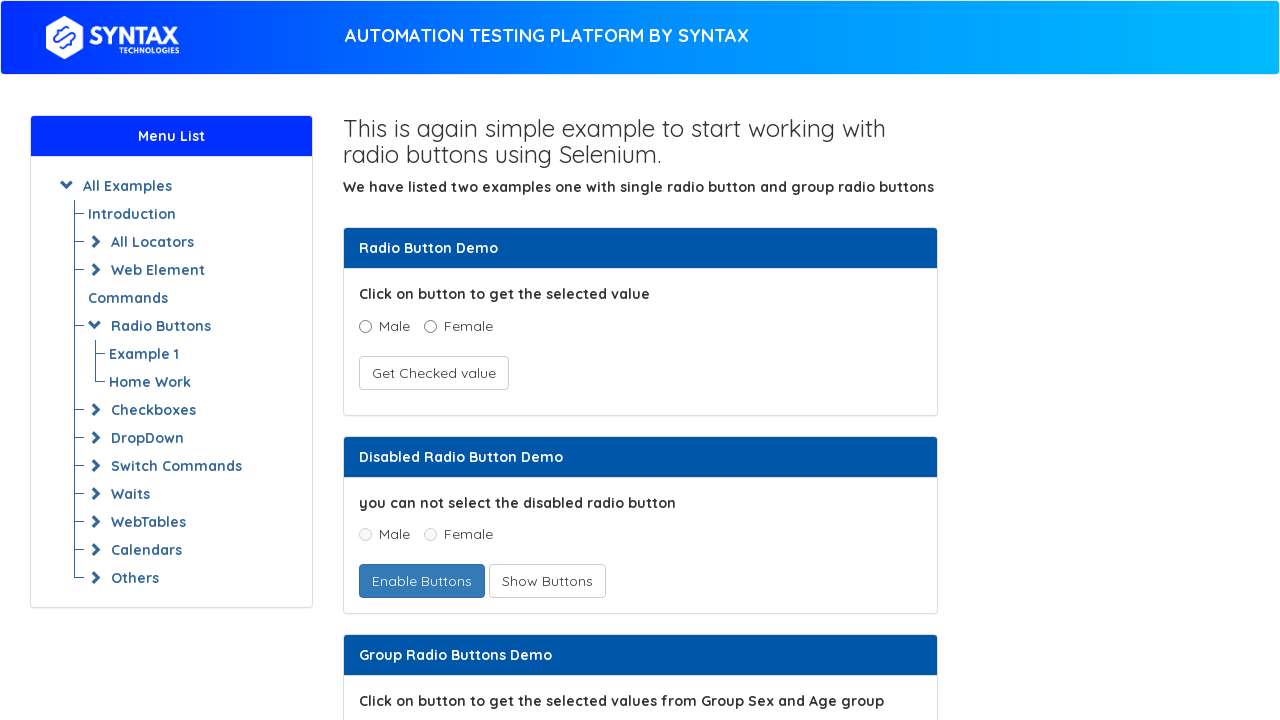

Checked if male radio button is selected: False
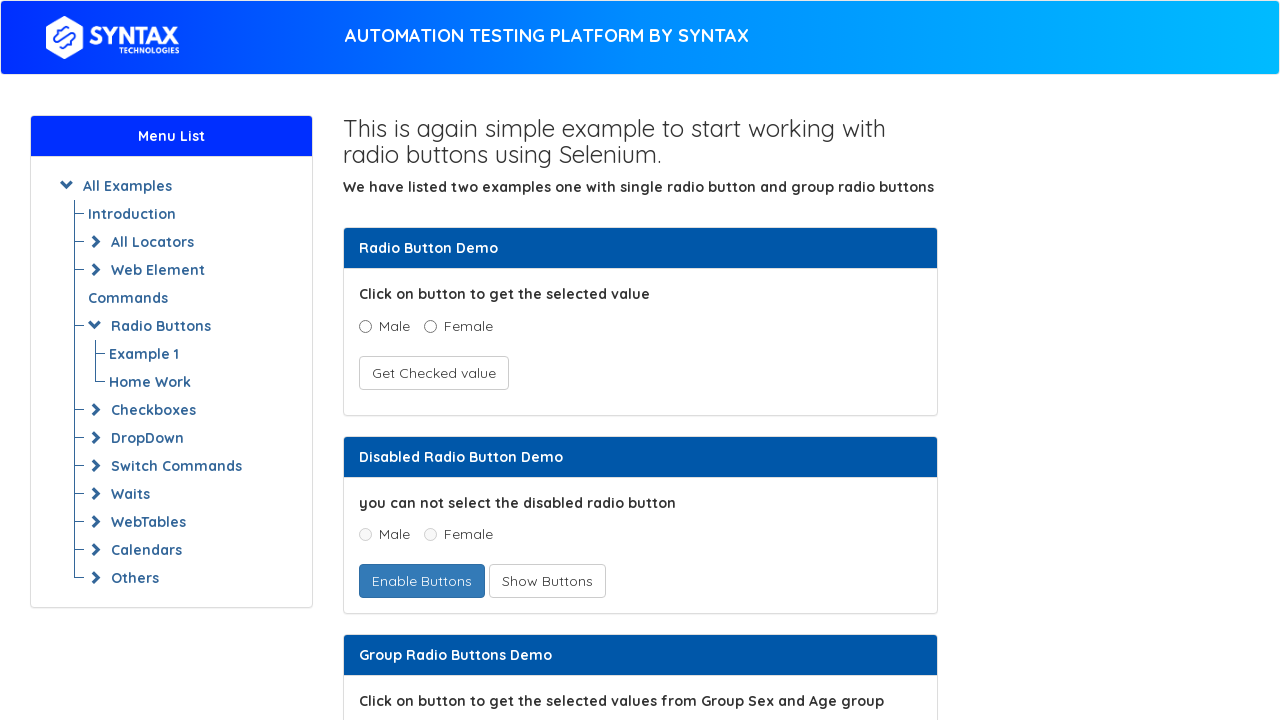

Clicked the male radio button to select it at (365, 326) on xpath=//input[@name='optradio' and @value='Male']
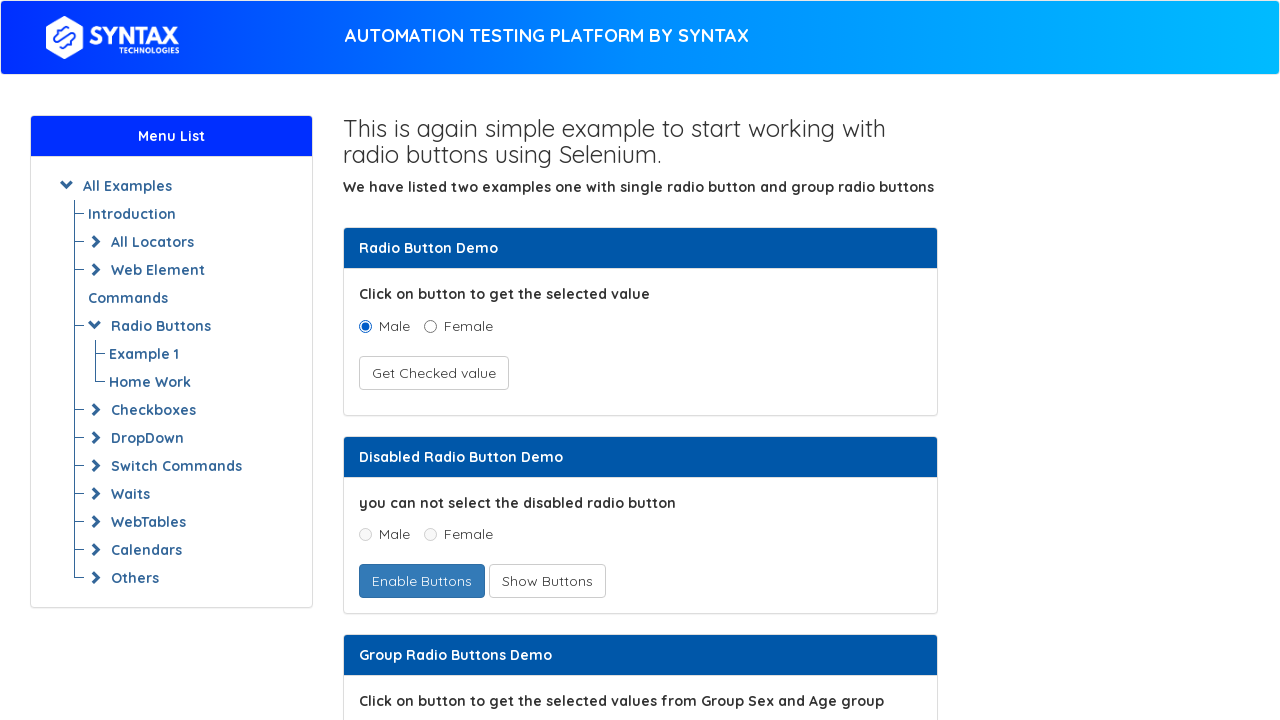

Verified male radio button is now selected: True
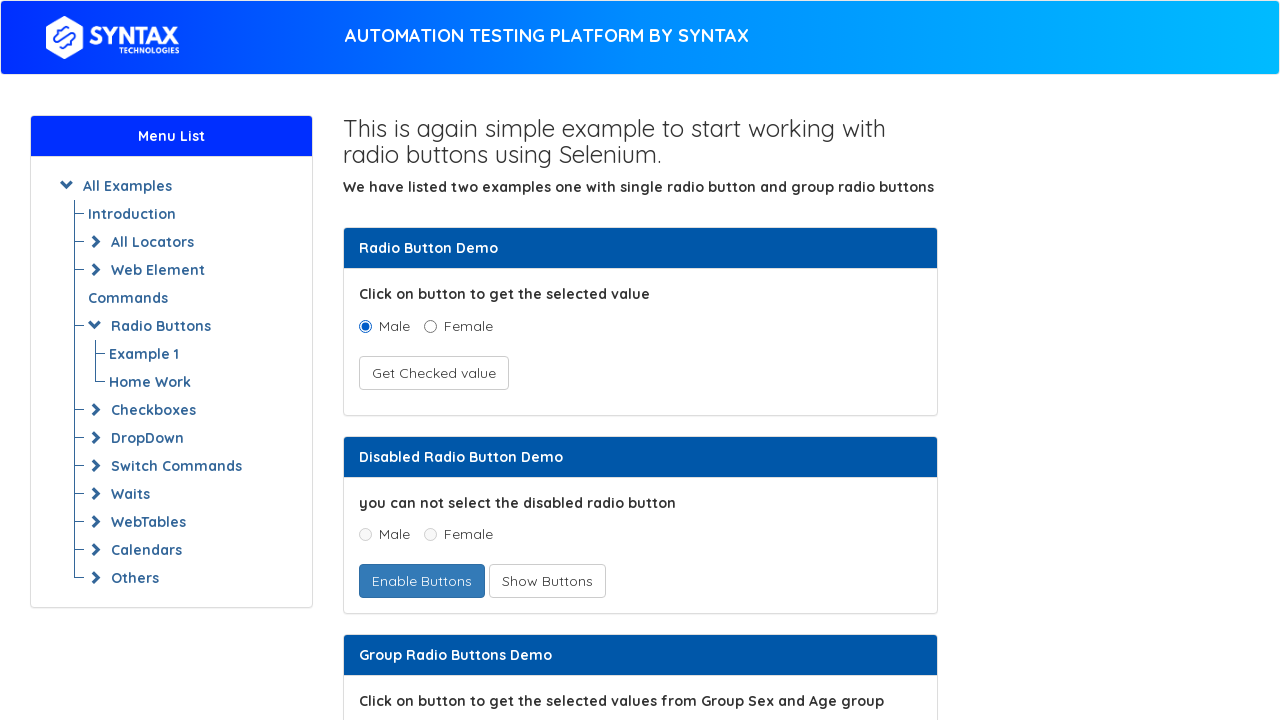

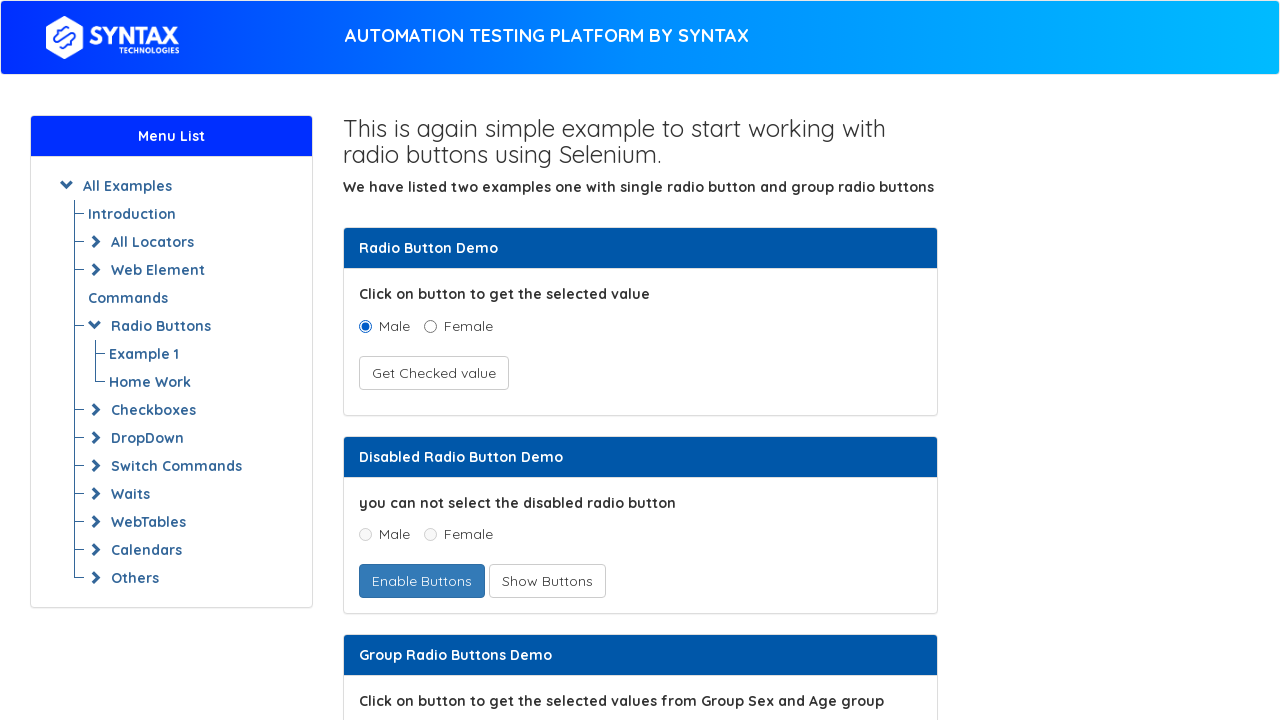